Tests synchronization functionality by clicking on a link, entering a time value, starting a progress action, waiting for a dropdown to appear, and selecting an option from it.

Starting URL: https://demoapps.qspiders.com/ui/progress

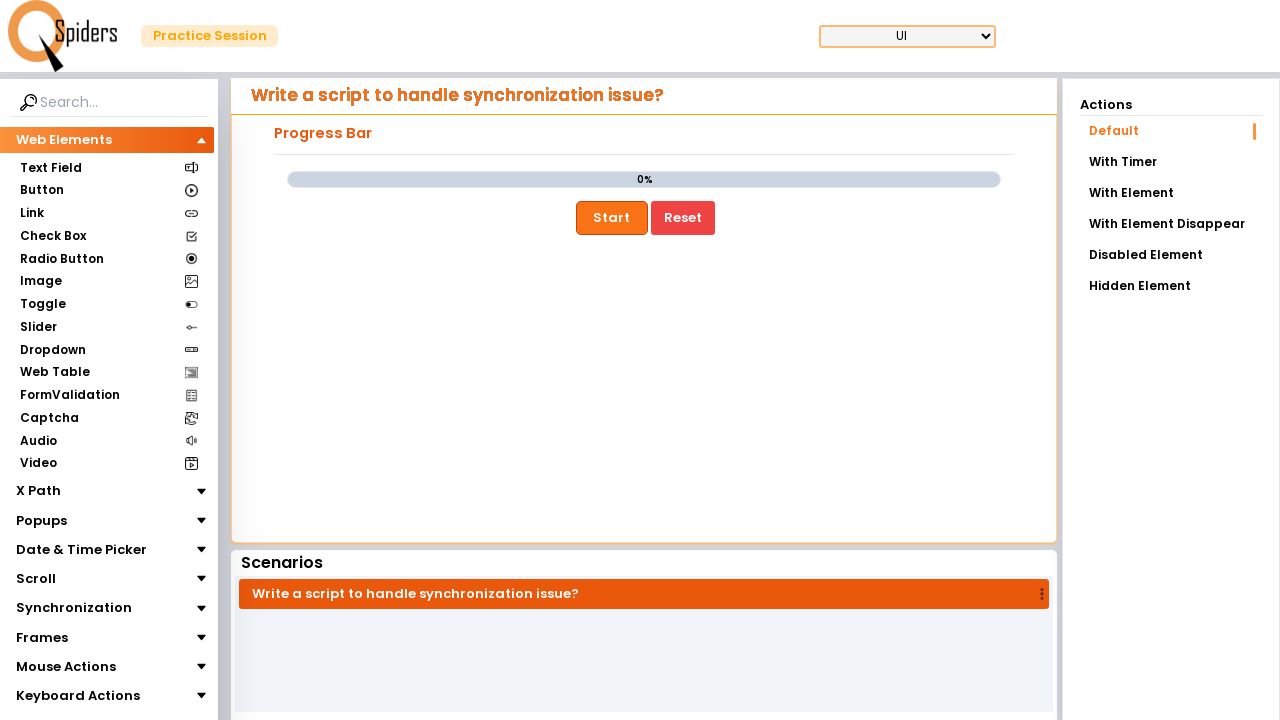

Clicked on 'With Element' link at (1171, 193) on text=With Element
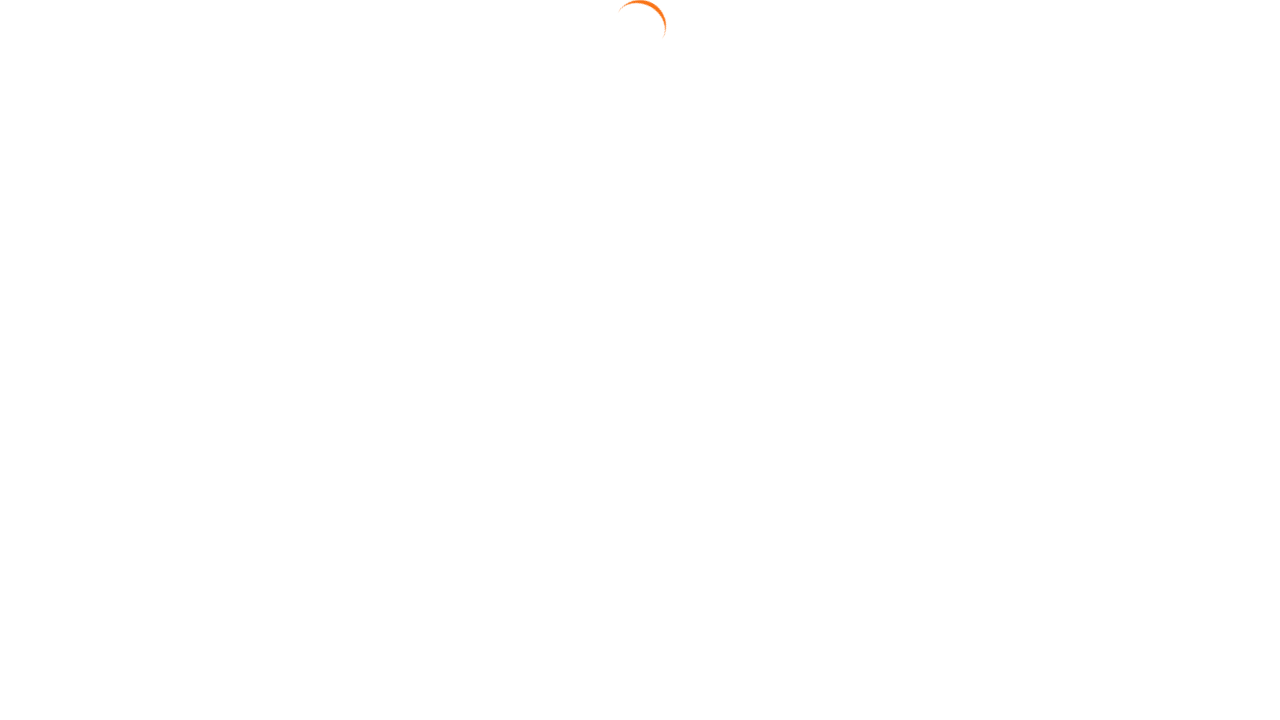

Entered '5' seconds in the time input field on input[type='text'][placeholder='Enter time in seconds']
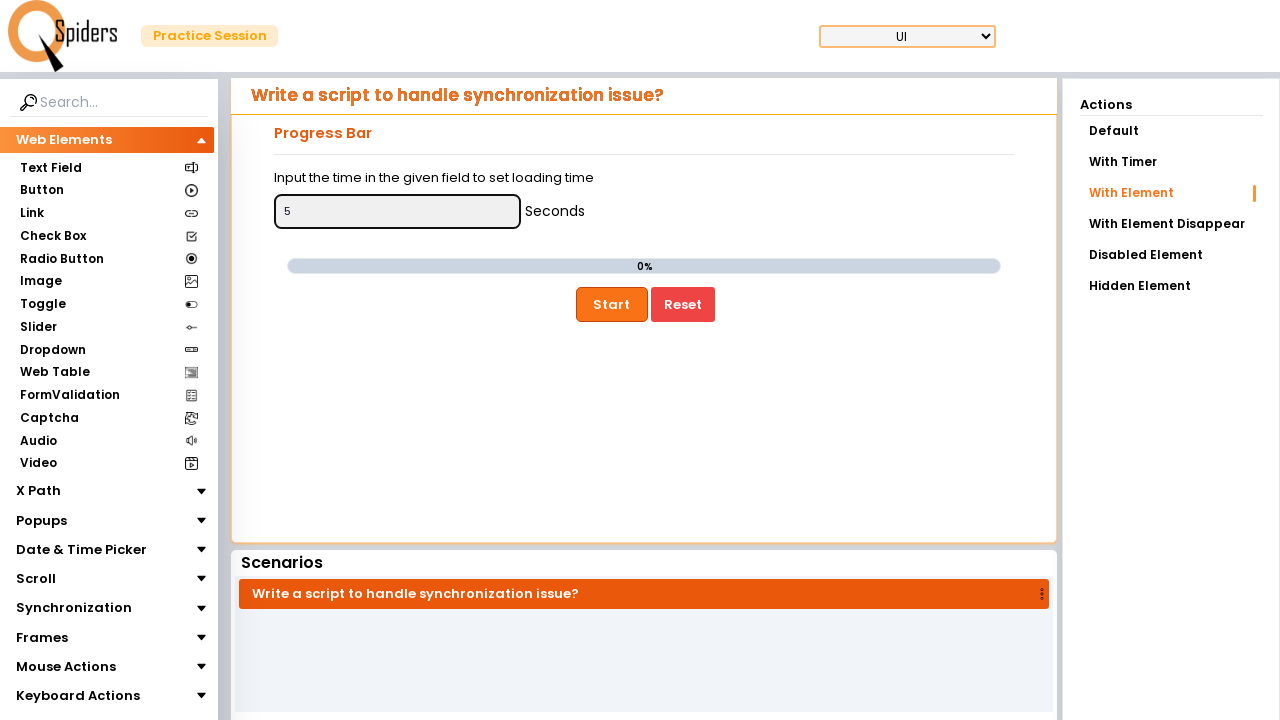

Clicked the Start button to begin progress action at (612, 304) on button:has-text('Start')
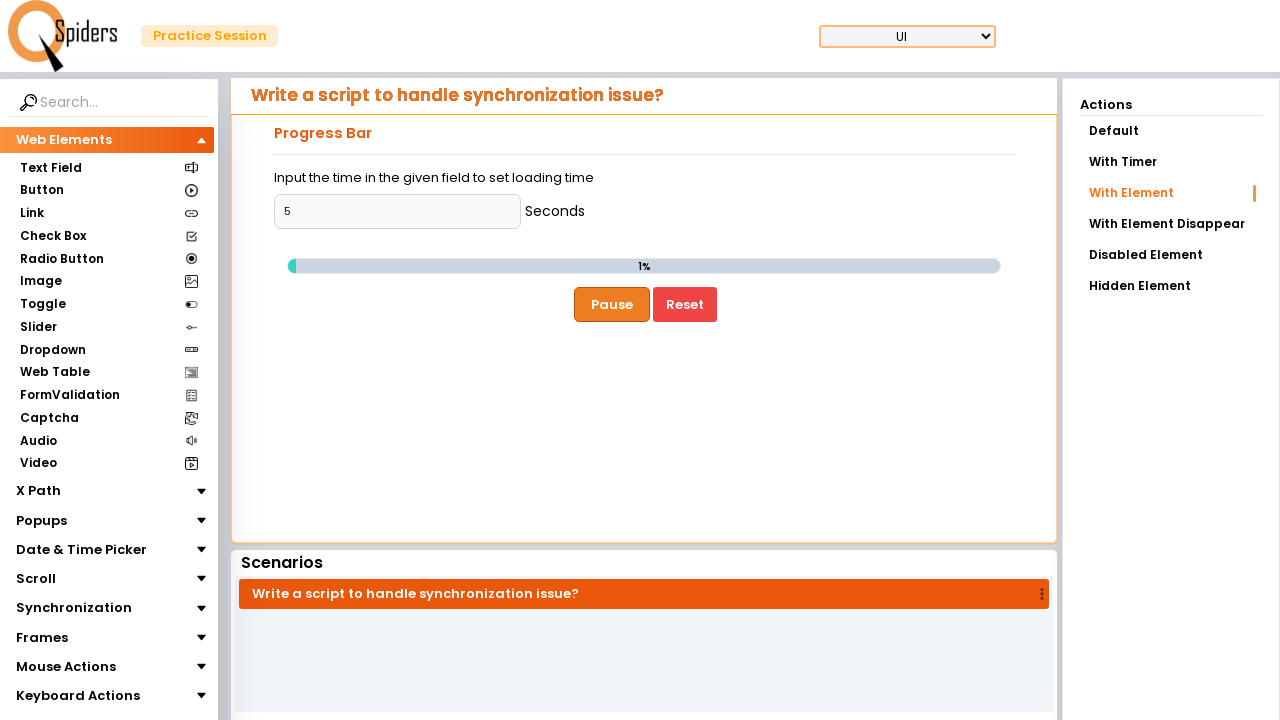

Dropdown became visible after progress action started
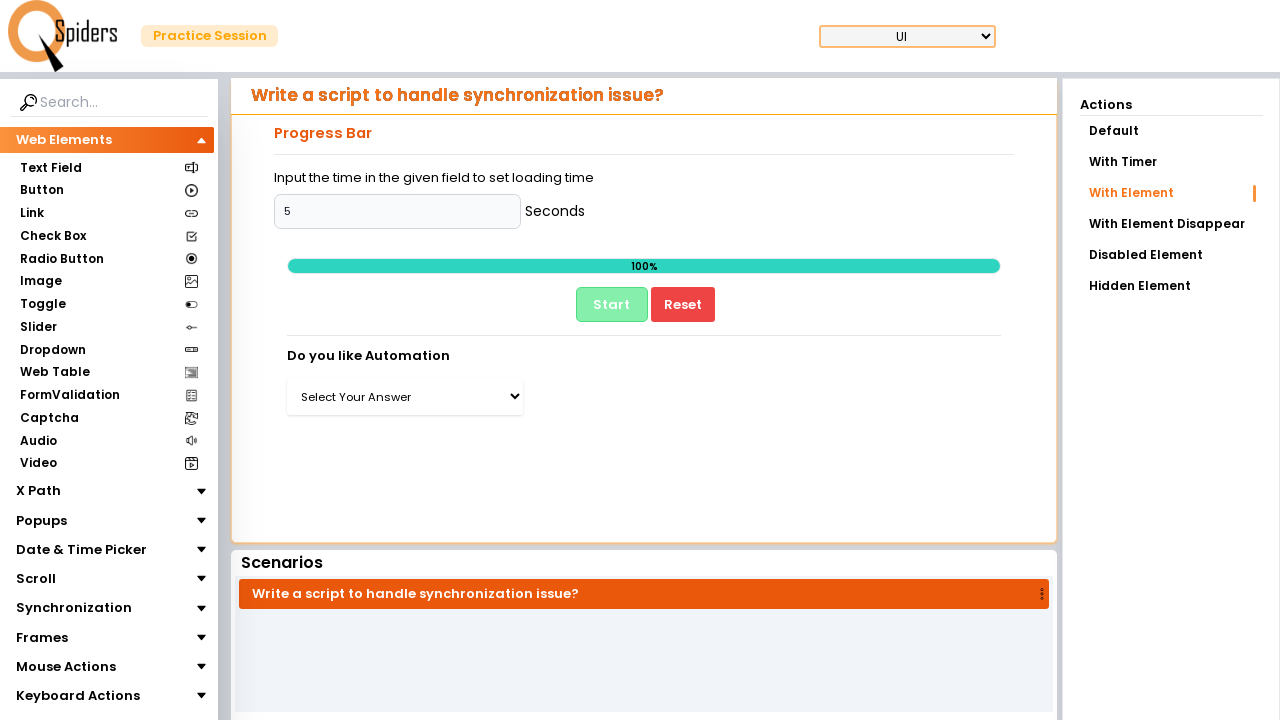

Selected second option from dropdown on select >> nth=1
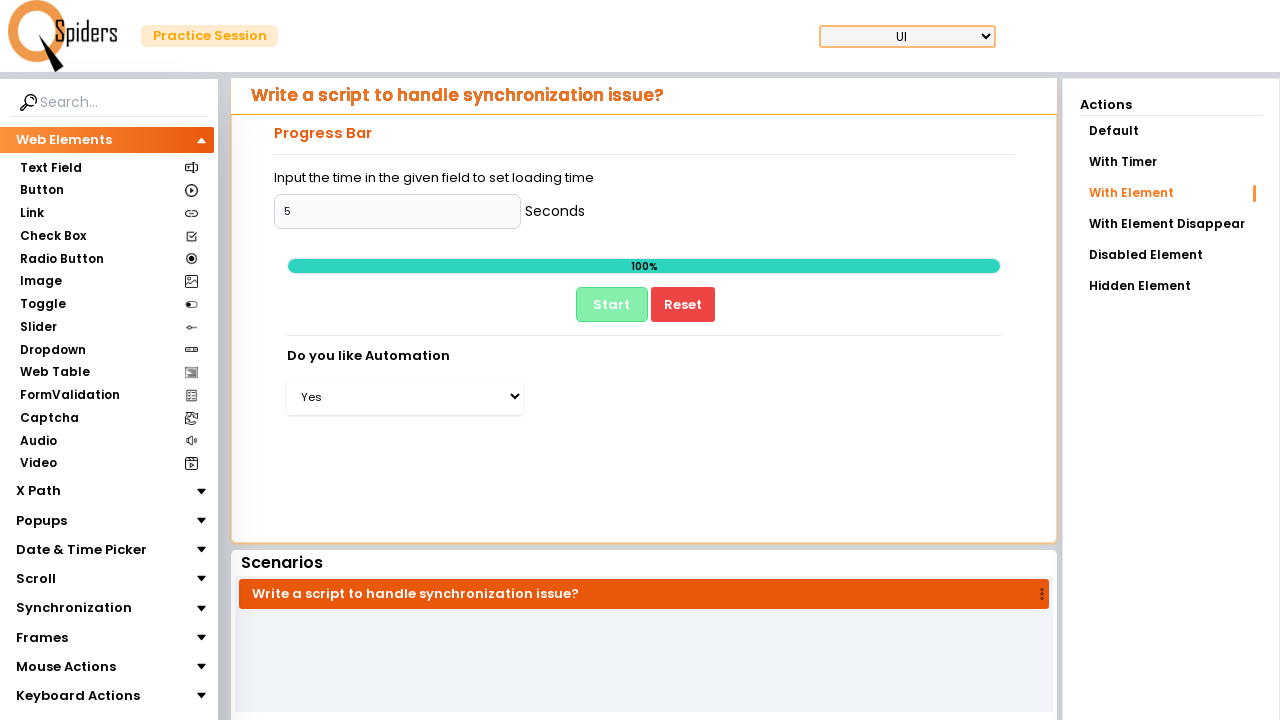

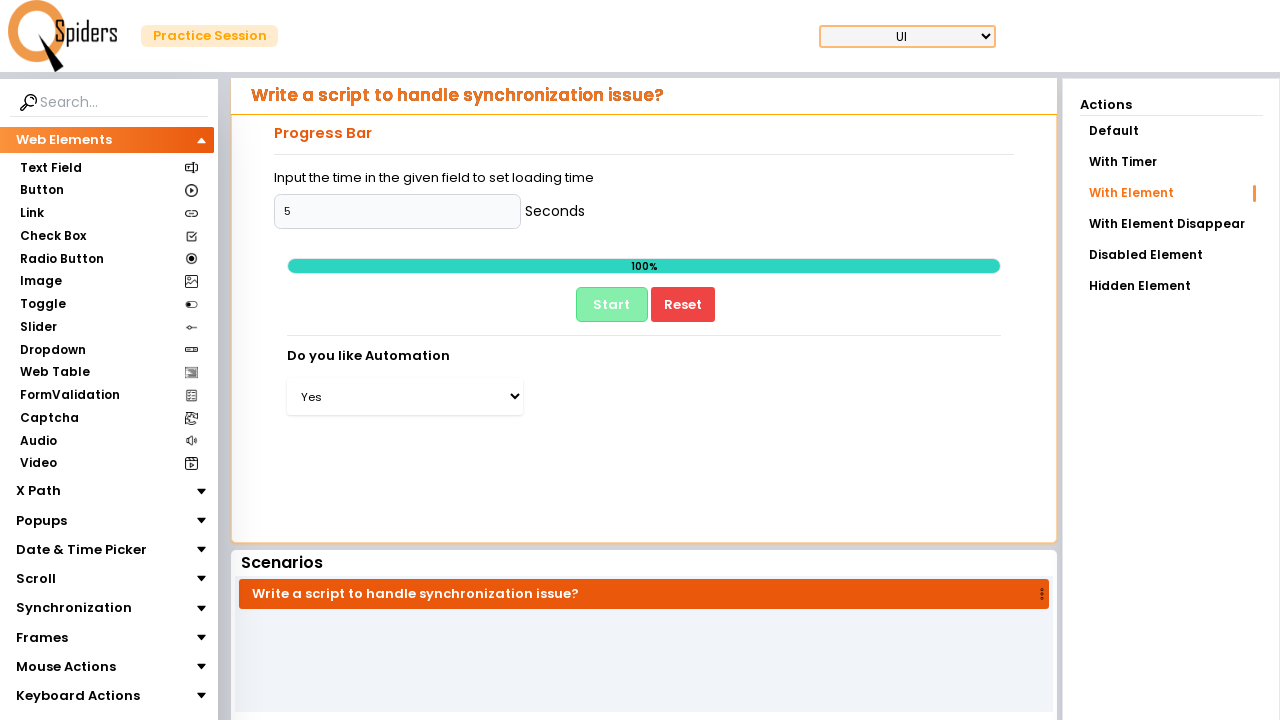